Fills out a practice registration form on DemoQA with personal information including name, email, gender, phone number, hobbies, and address fields.

Starting URL: https://demoqa.com/automation-practice-form

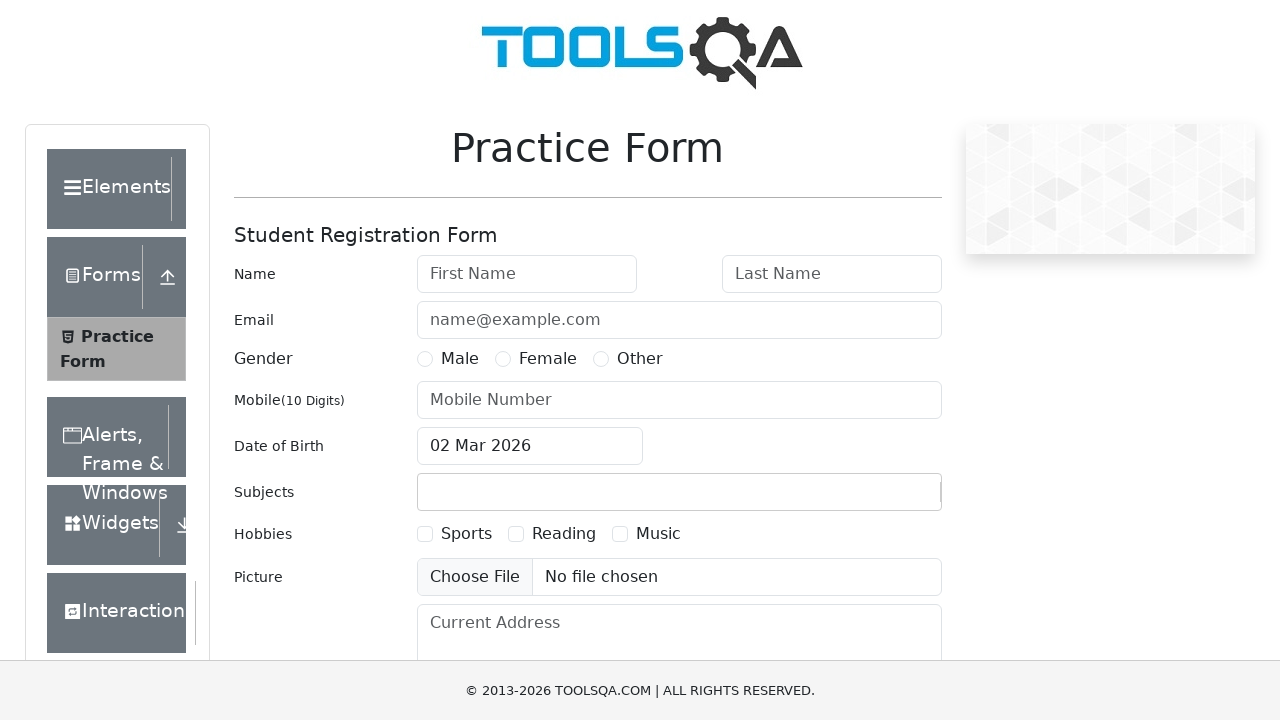

Set viewport size to 1920x1080
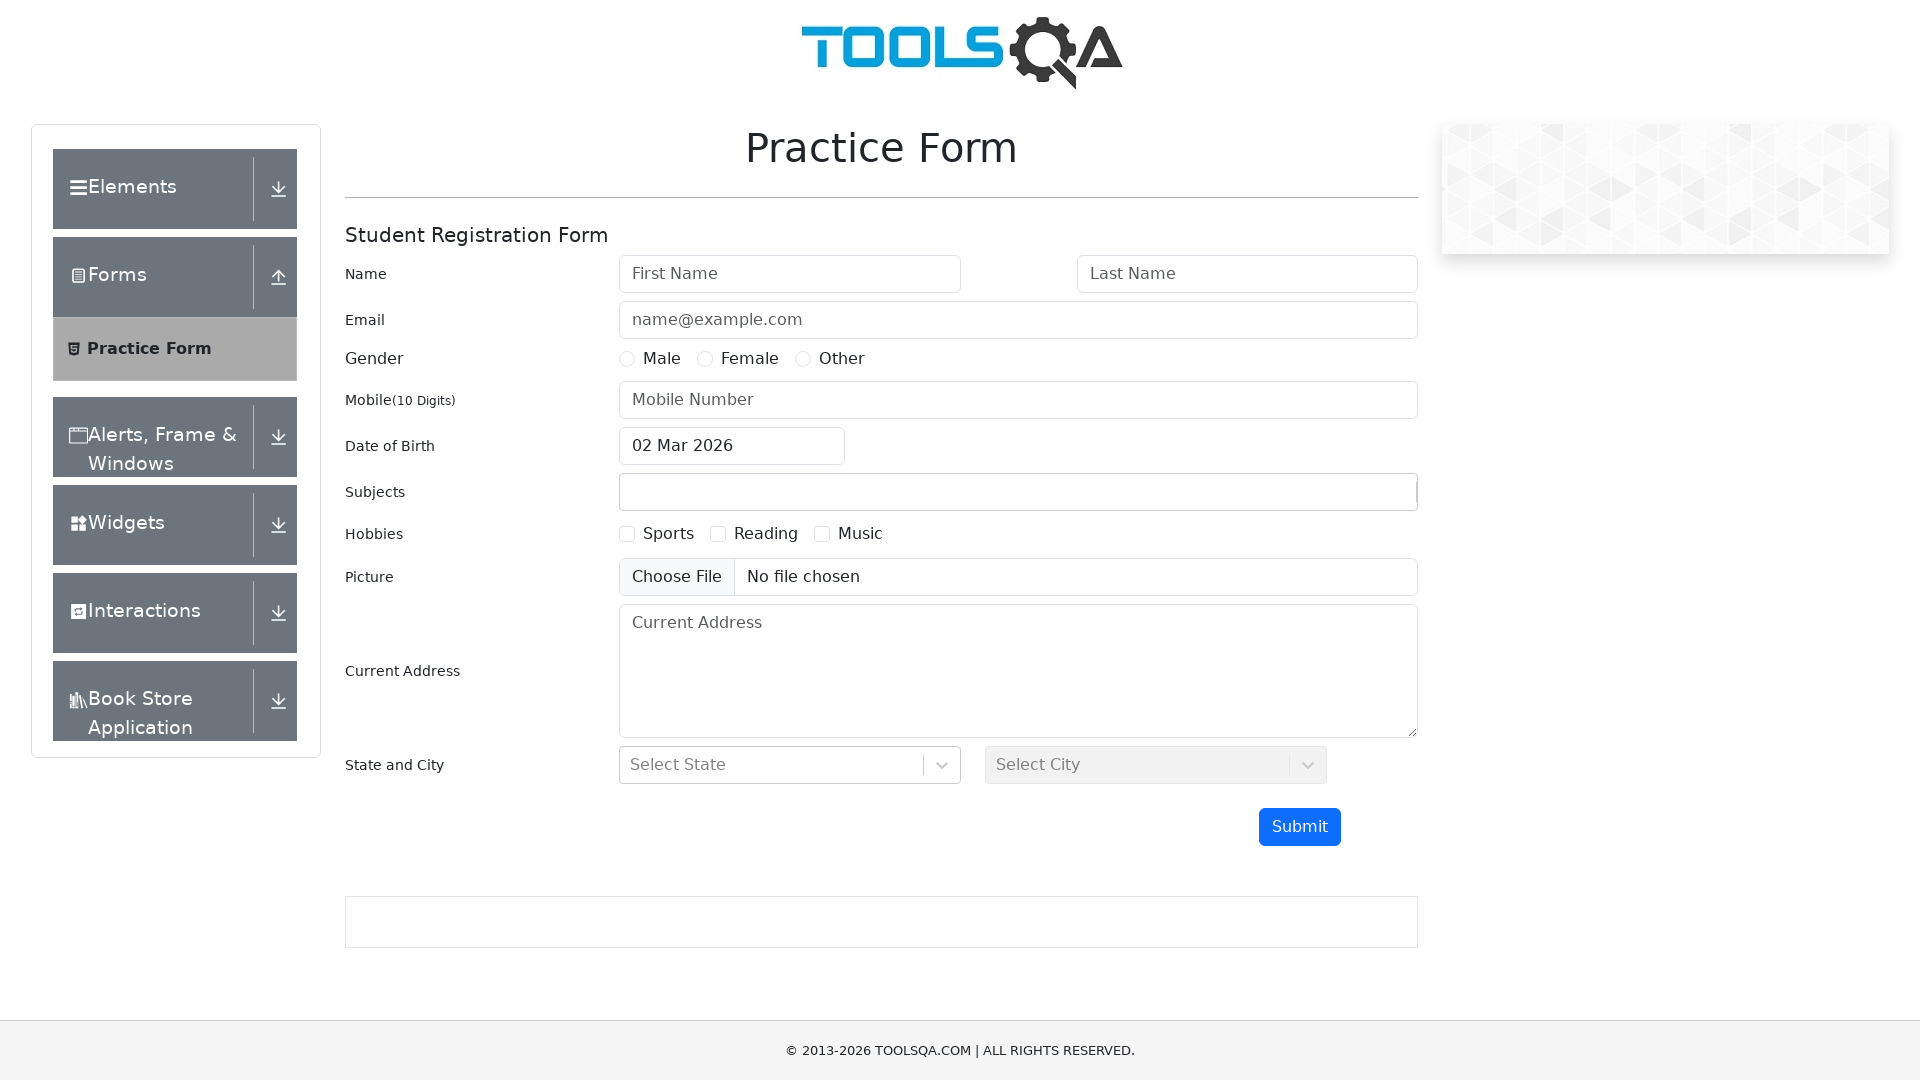

Filled first name field with 'Moumita' on #firstName
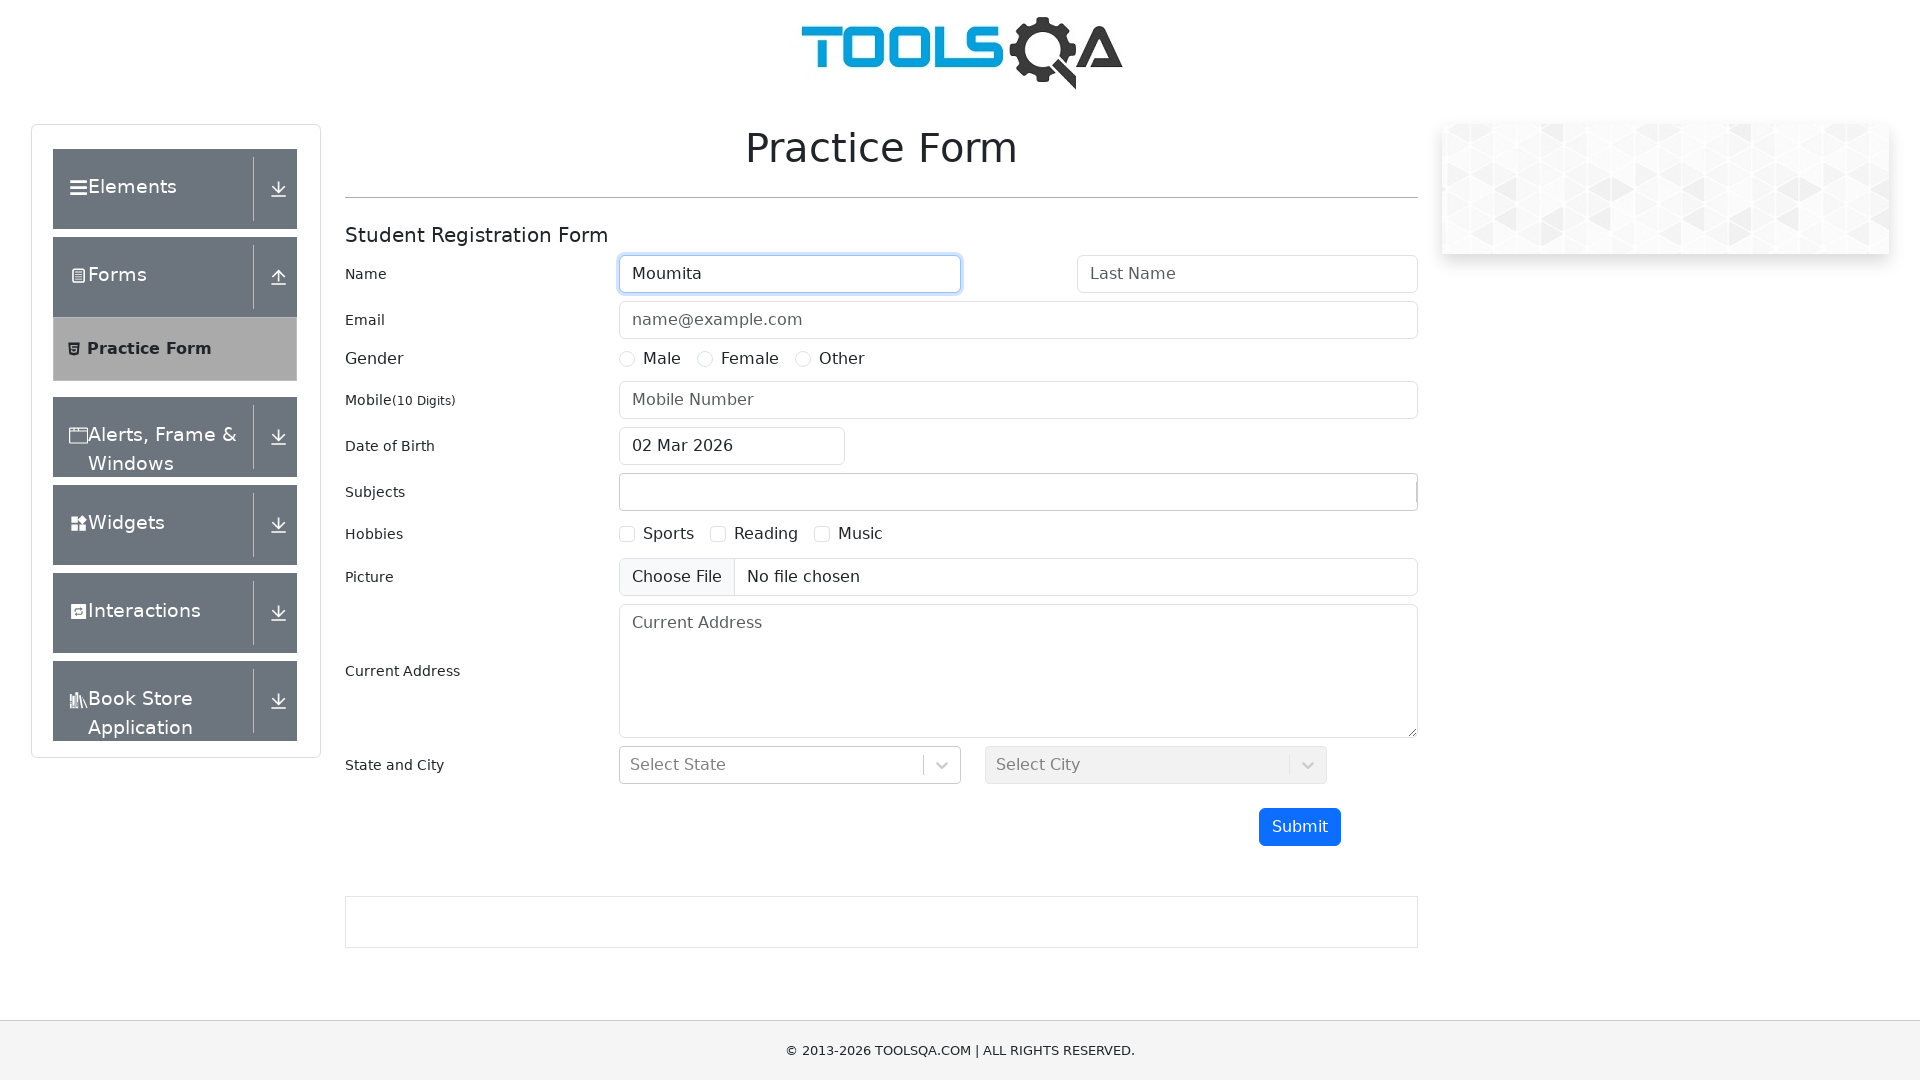

Filled last name field with 'Halder' on #lastName
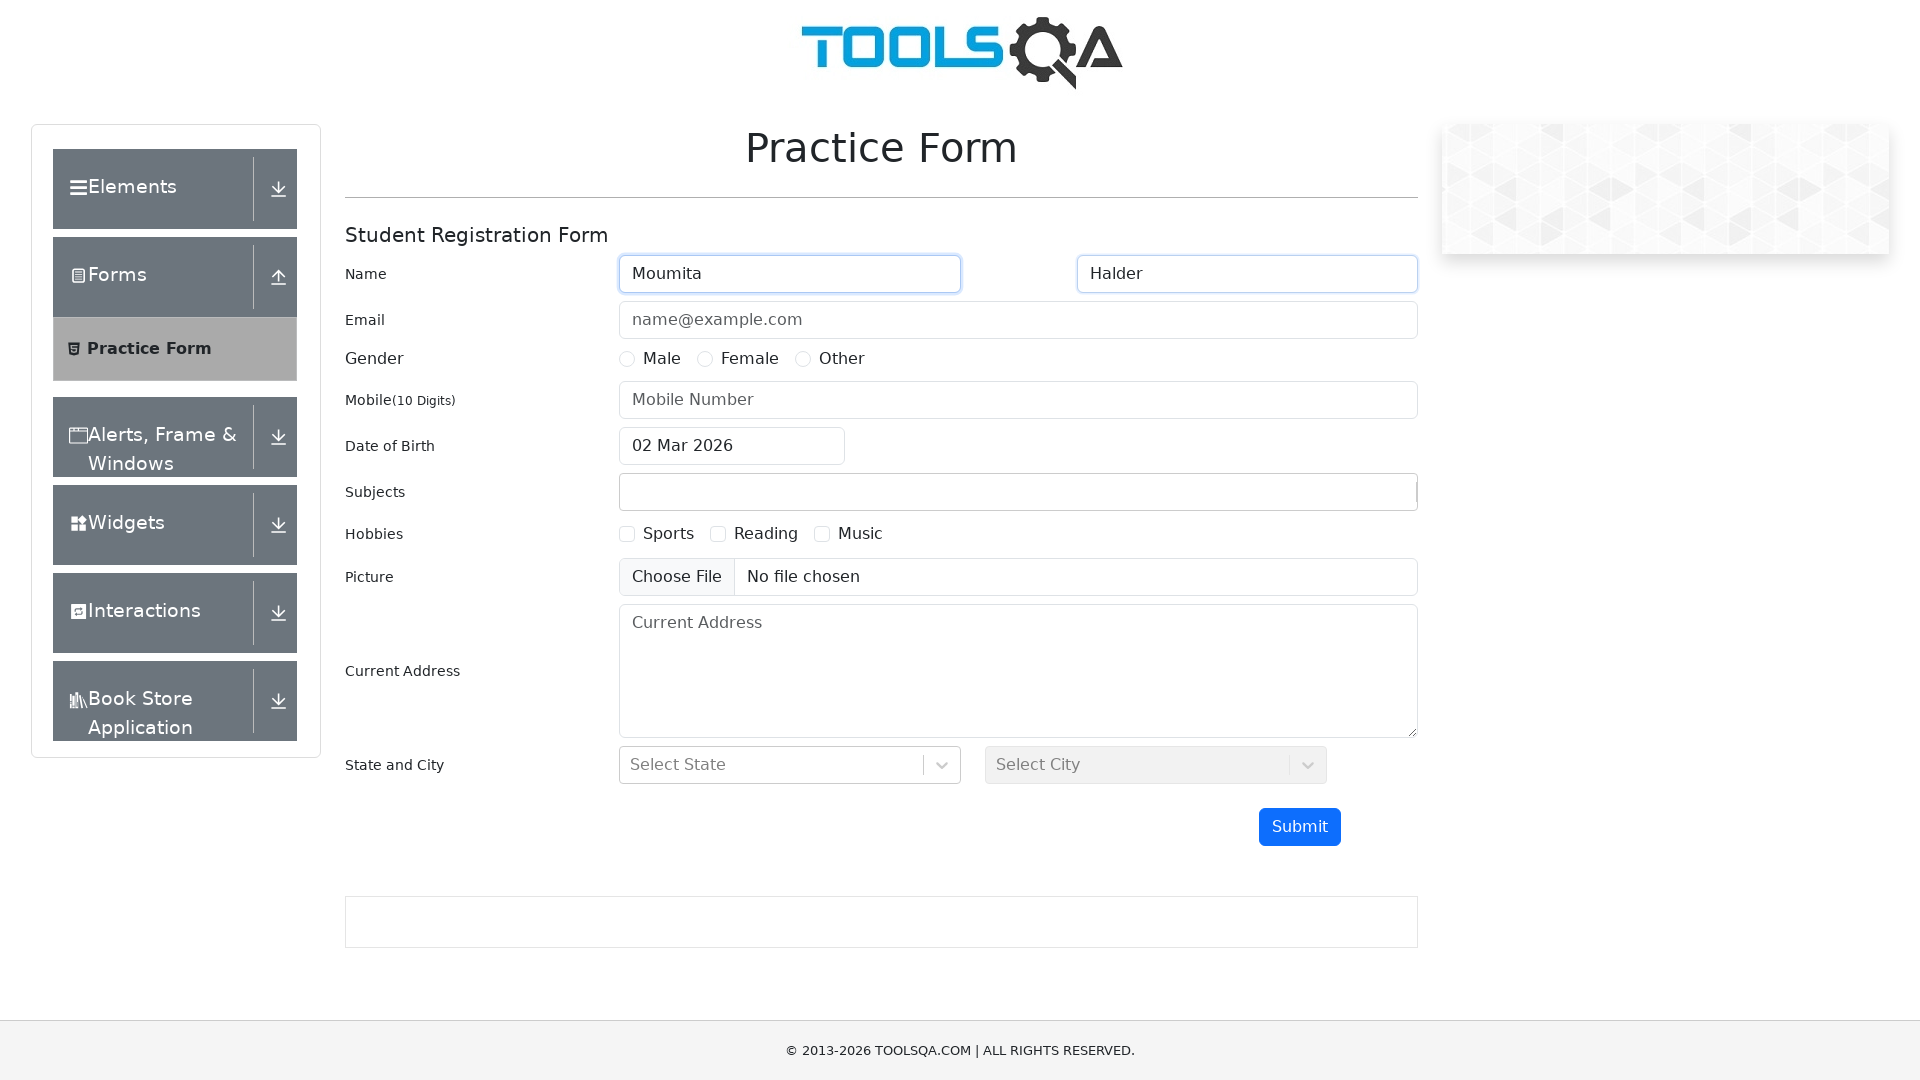

Filled email field with 'moumita.halder1999@gmail.com' on #userEmail
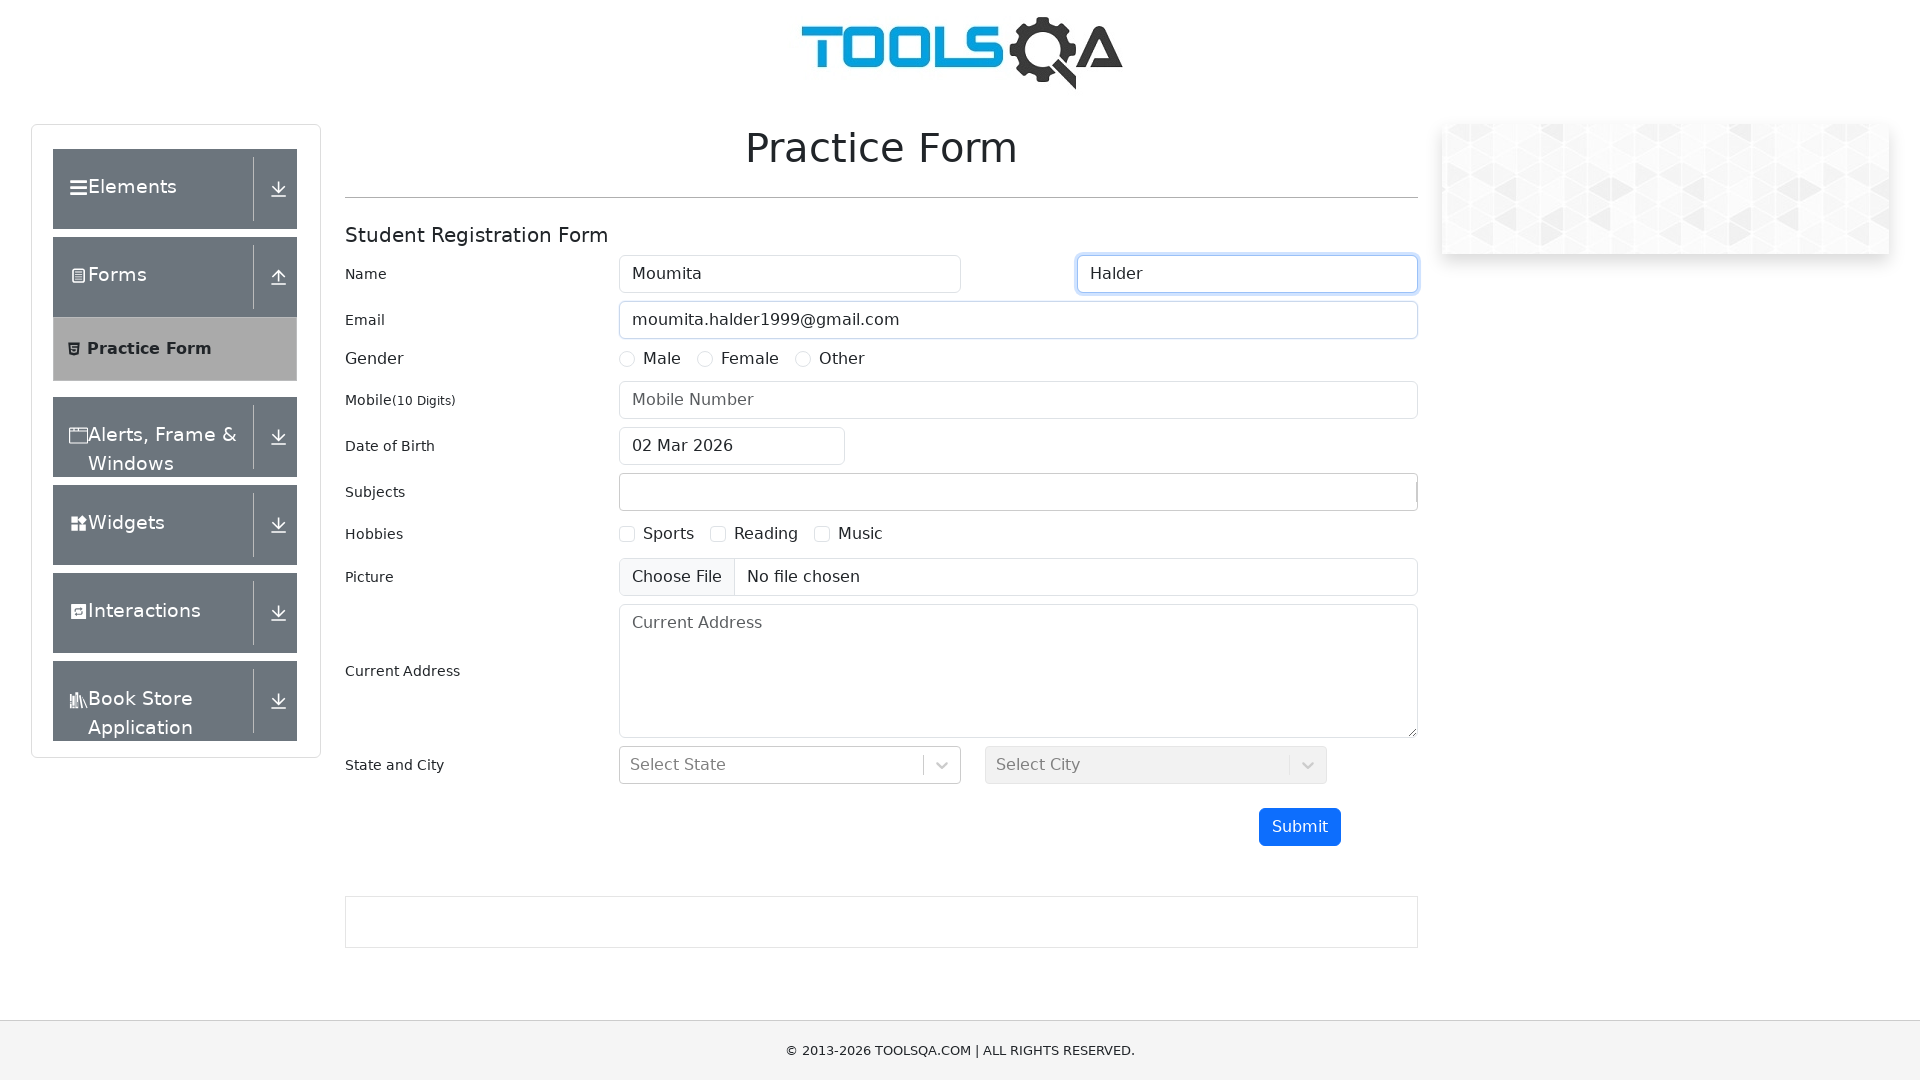

Selected Female gender option at (750, 359) on label[for='gender-radio-2']
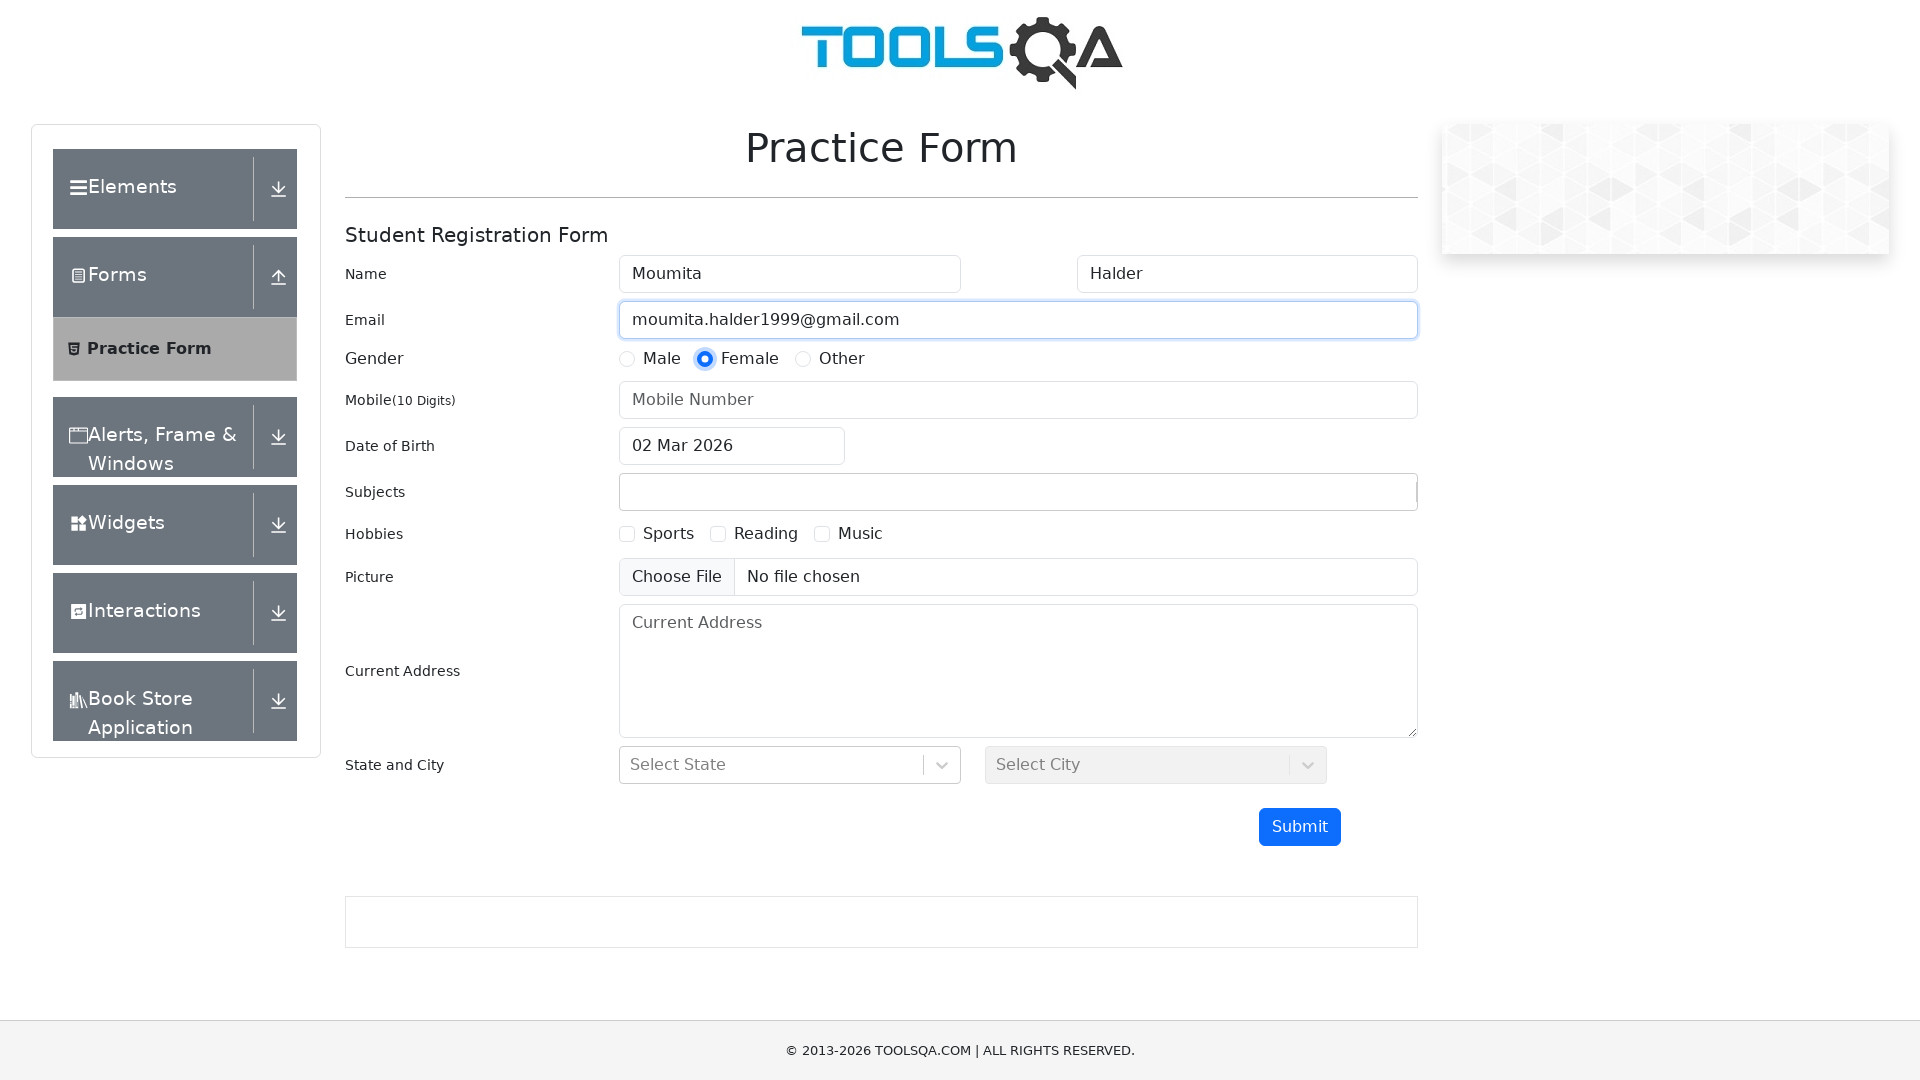

Filled phone number field with '7003381098' on #userNumber
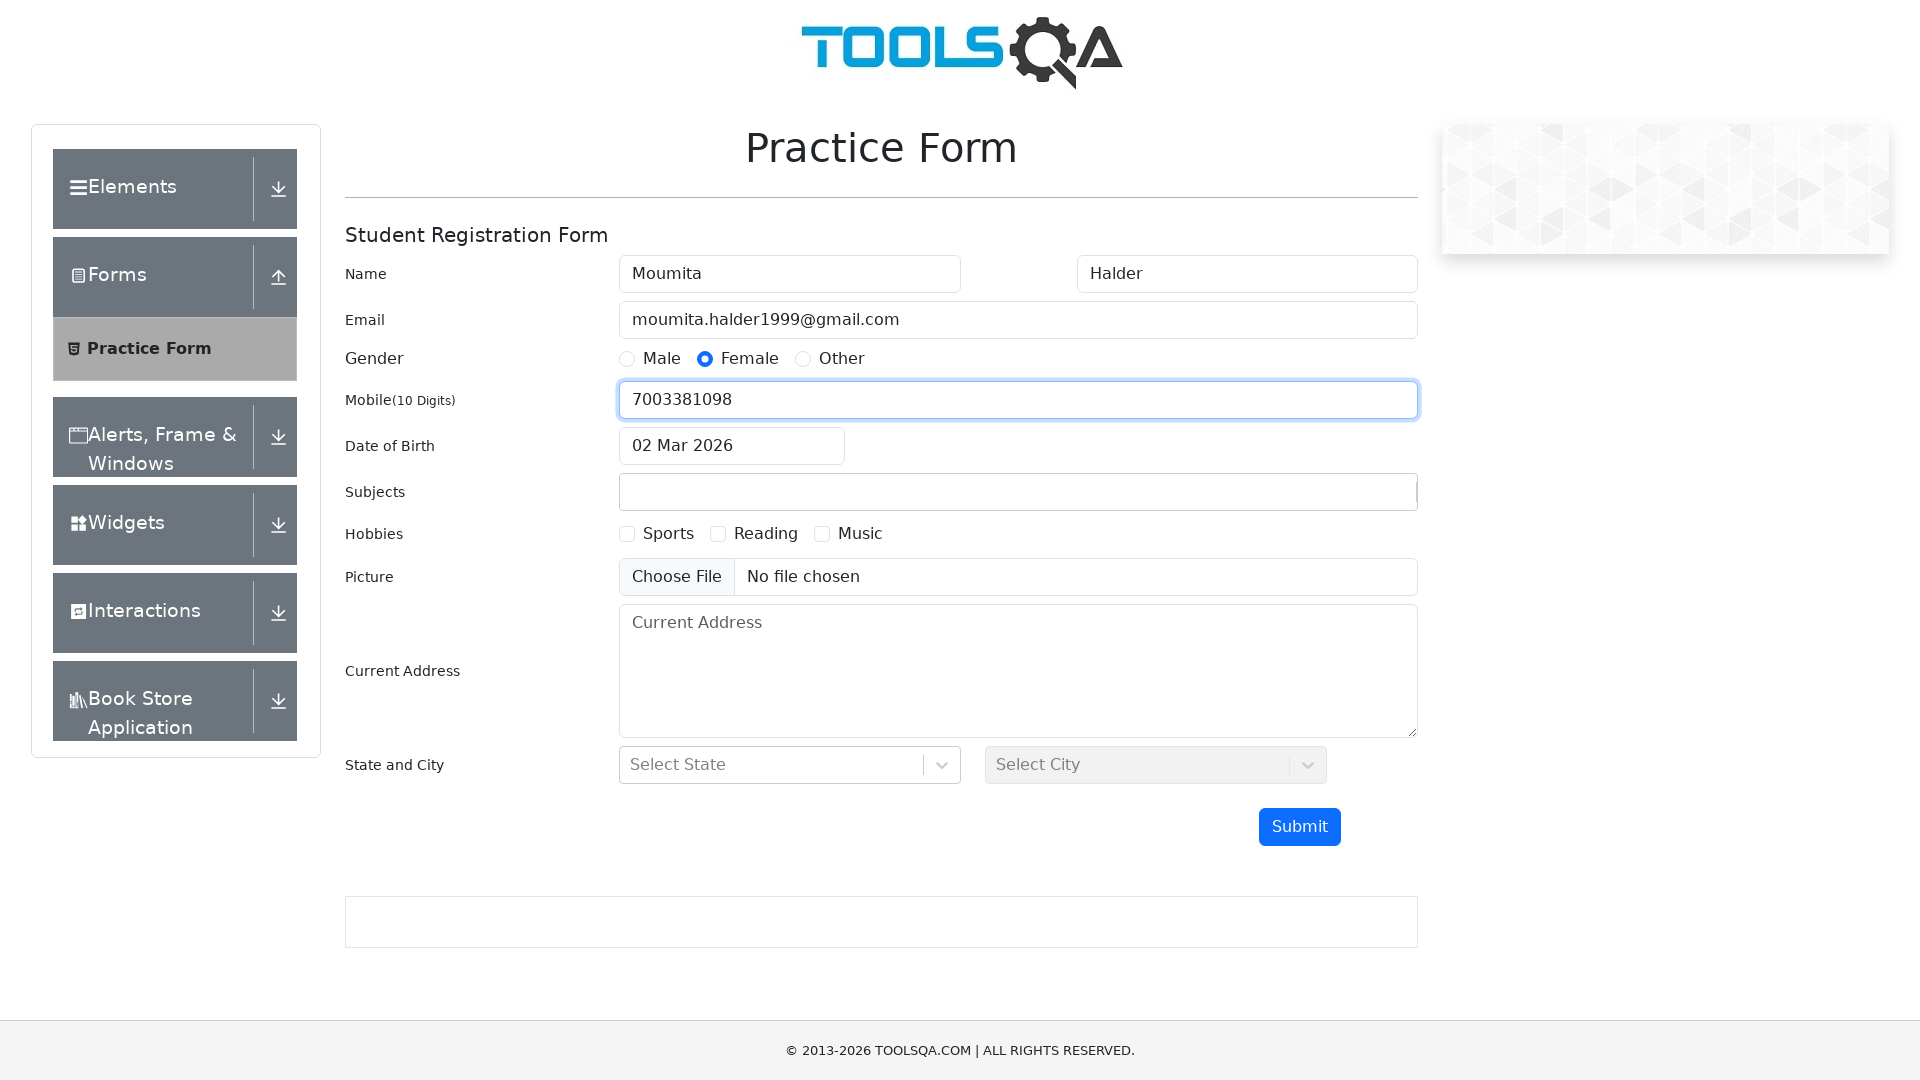

Scrolled down 300 pixels to reveal additional form fields
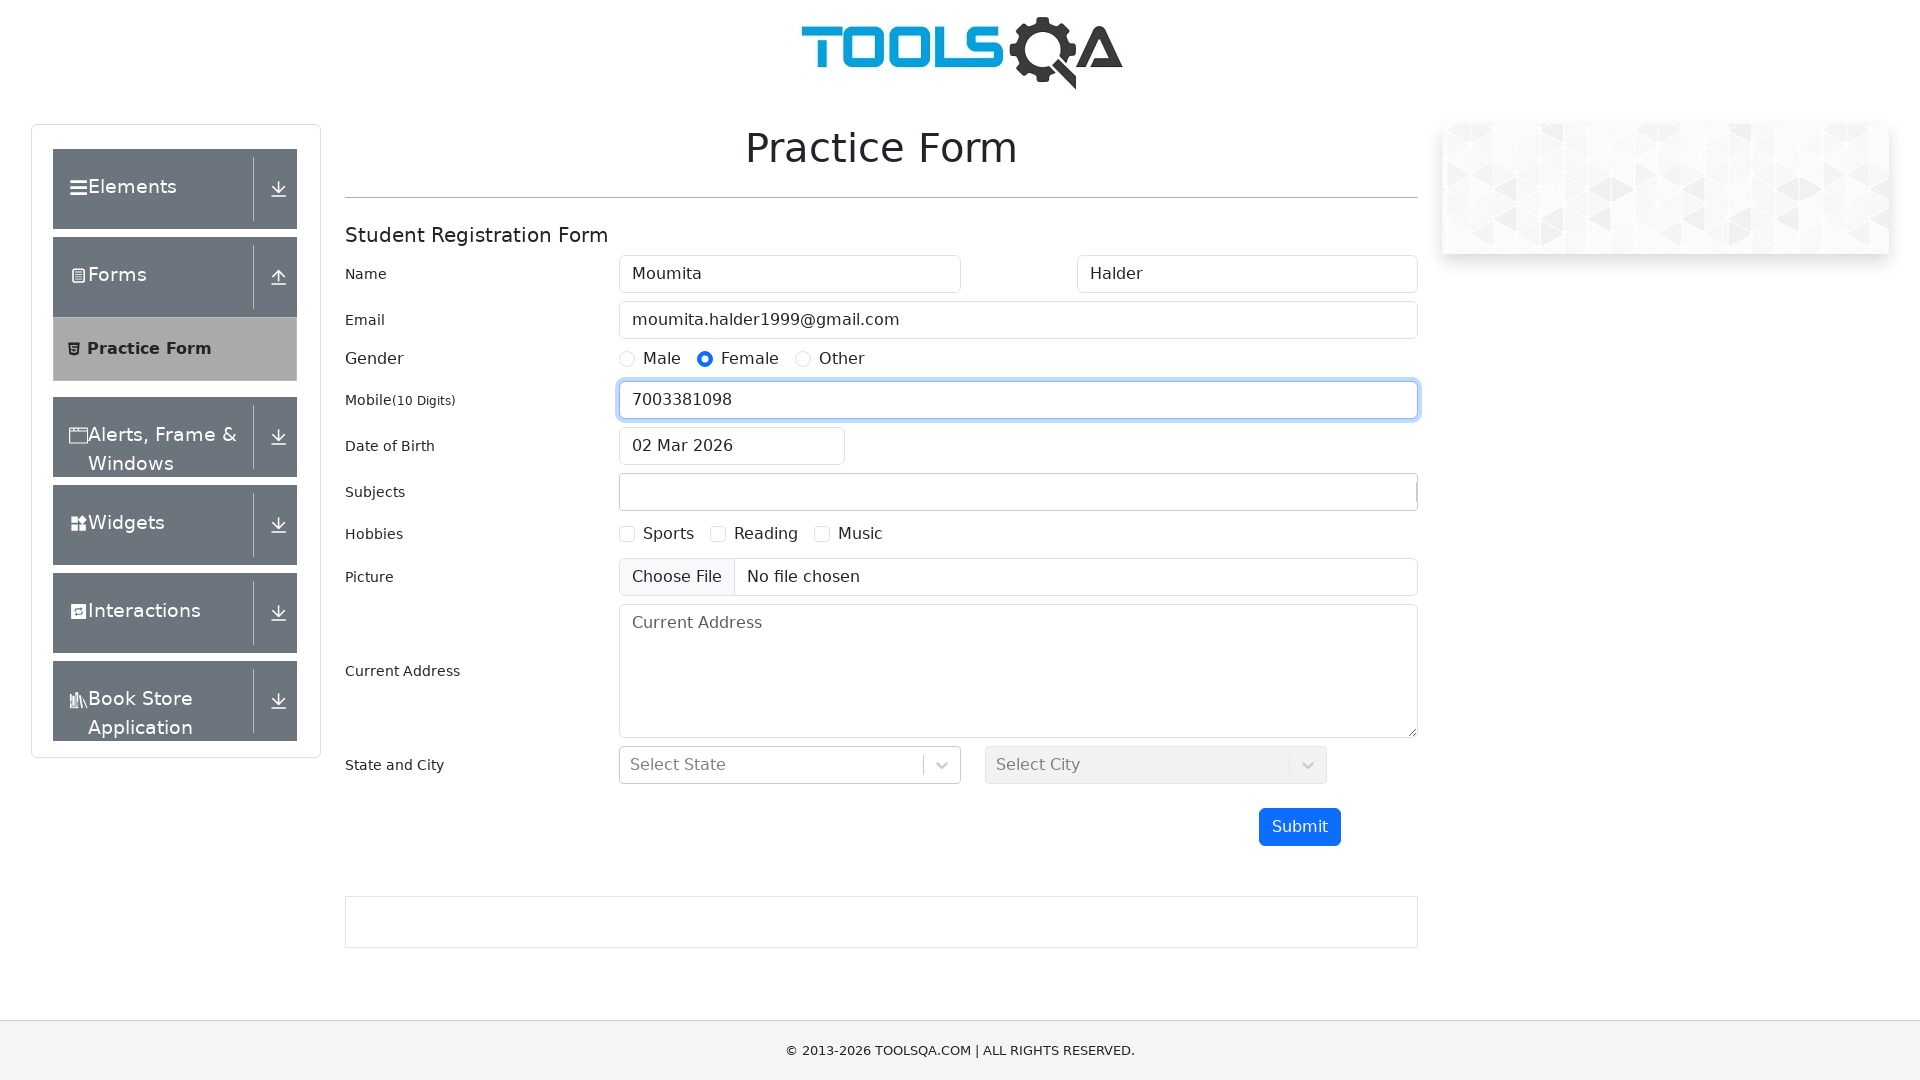

Selected Reading hobby checkbox at (766, 534) on label[for='hobbies-checkbox-2']
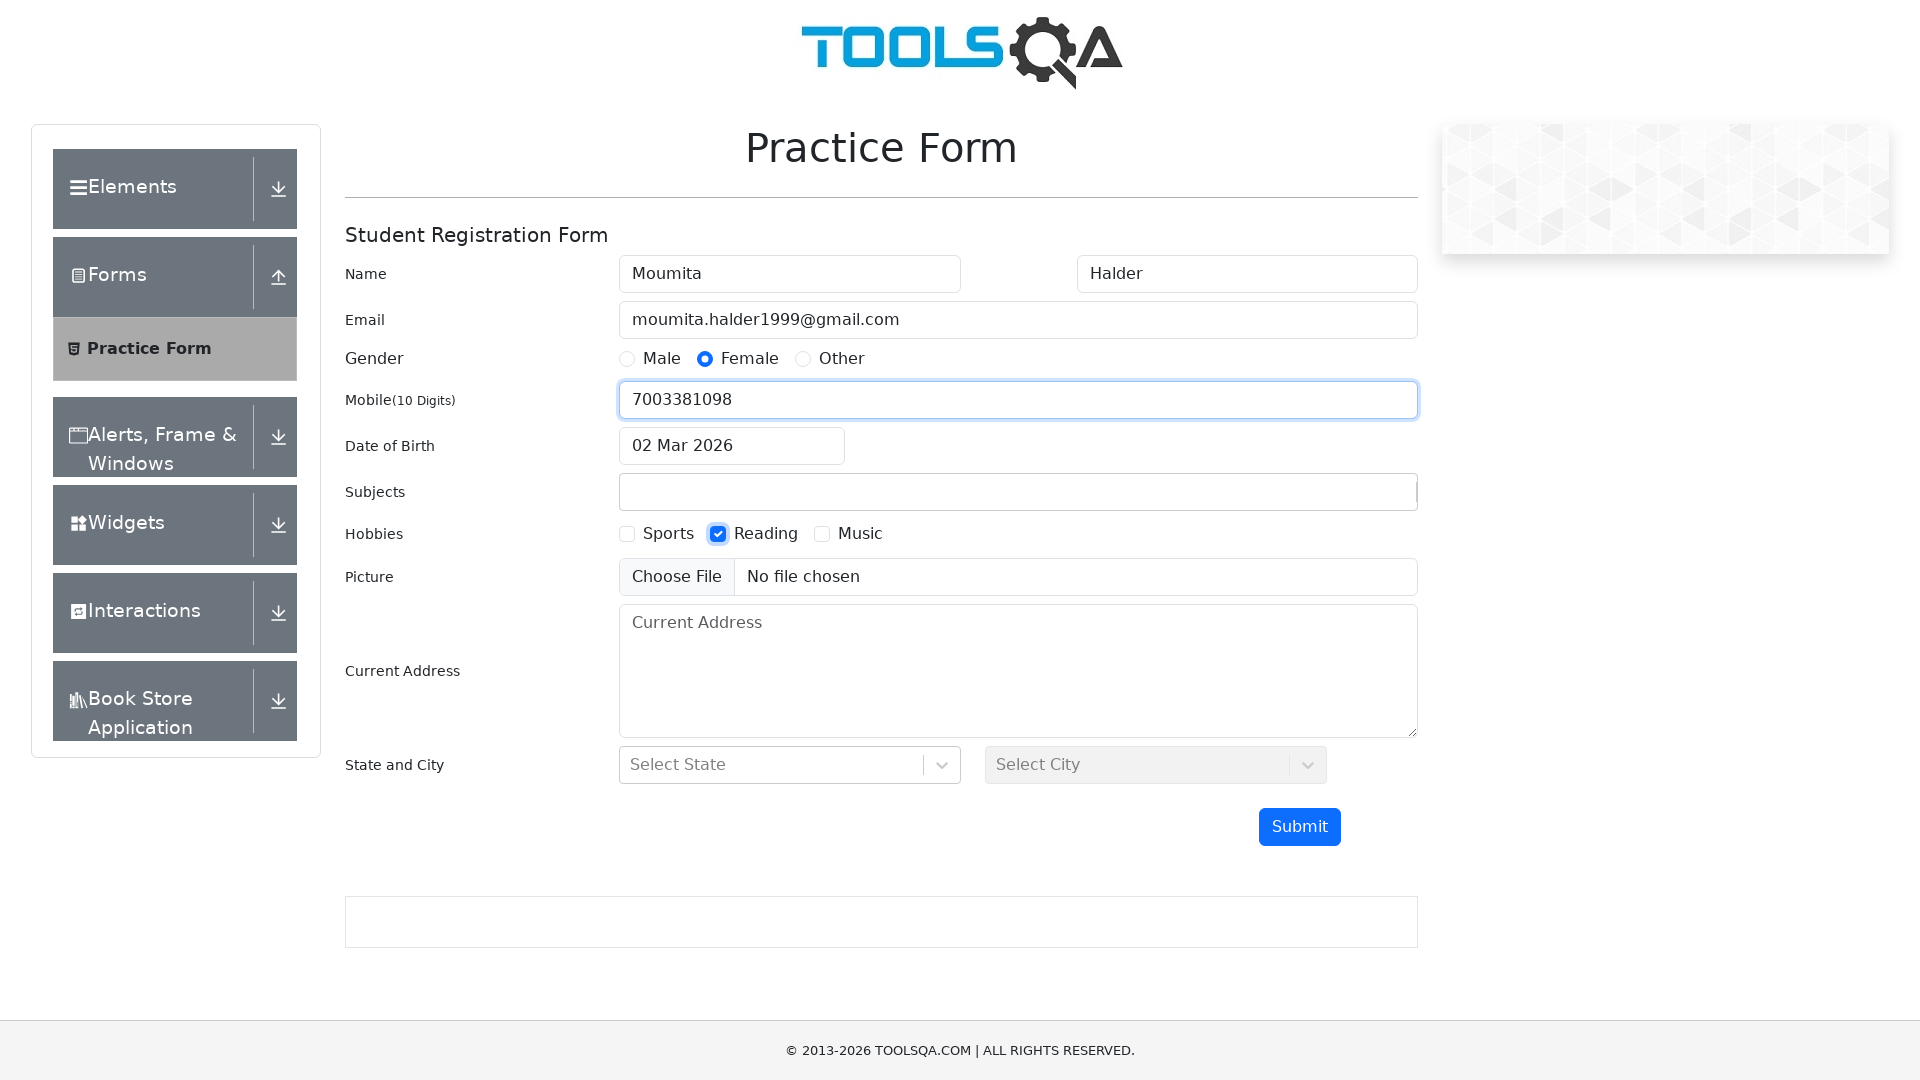

Filled current address field with 'Kolkata' on #currentAddress
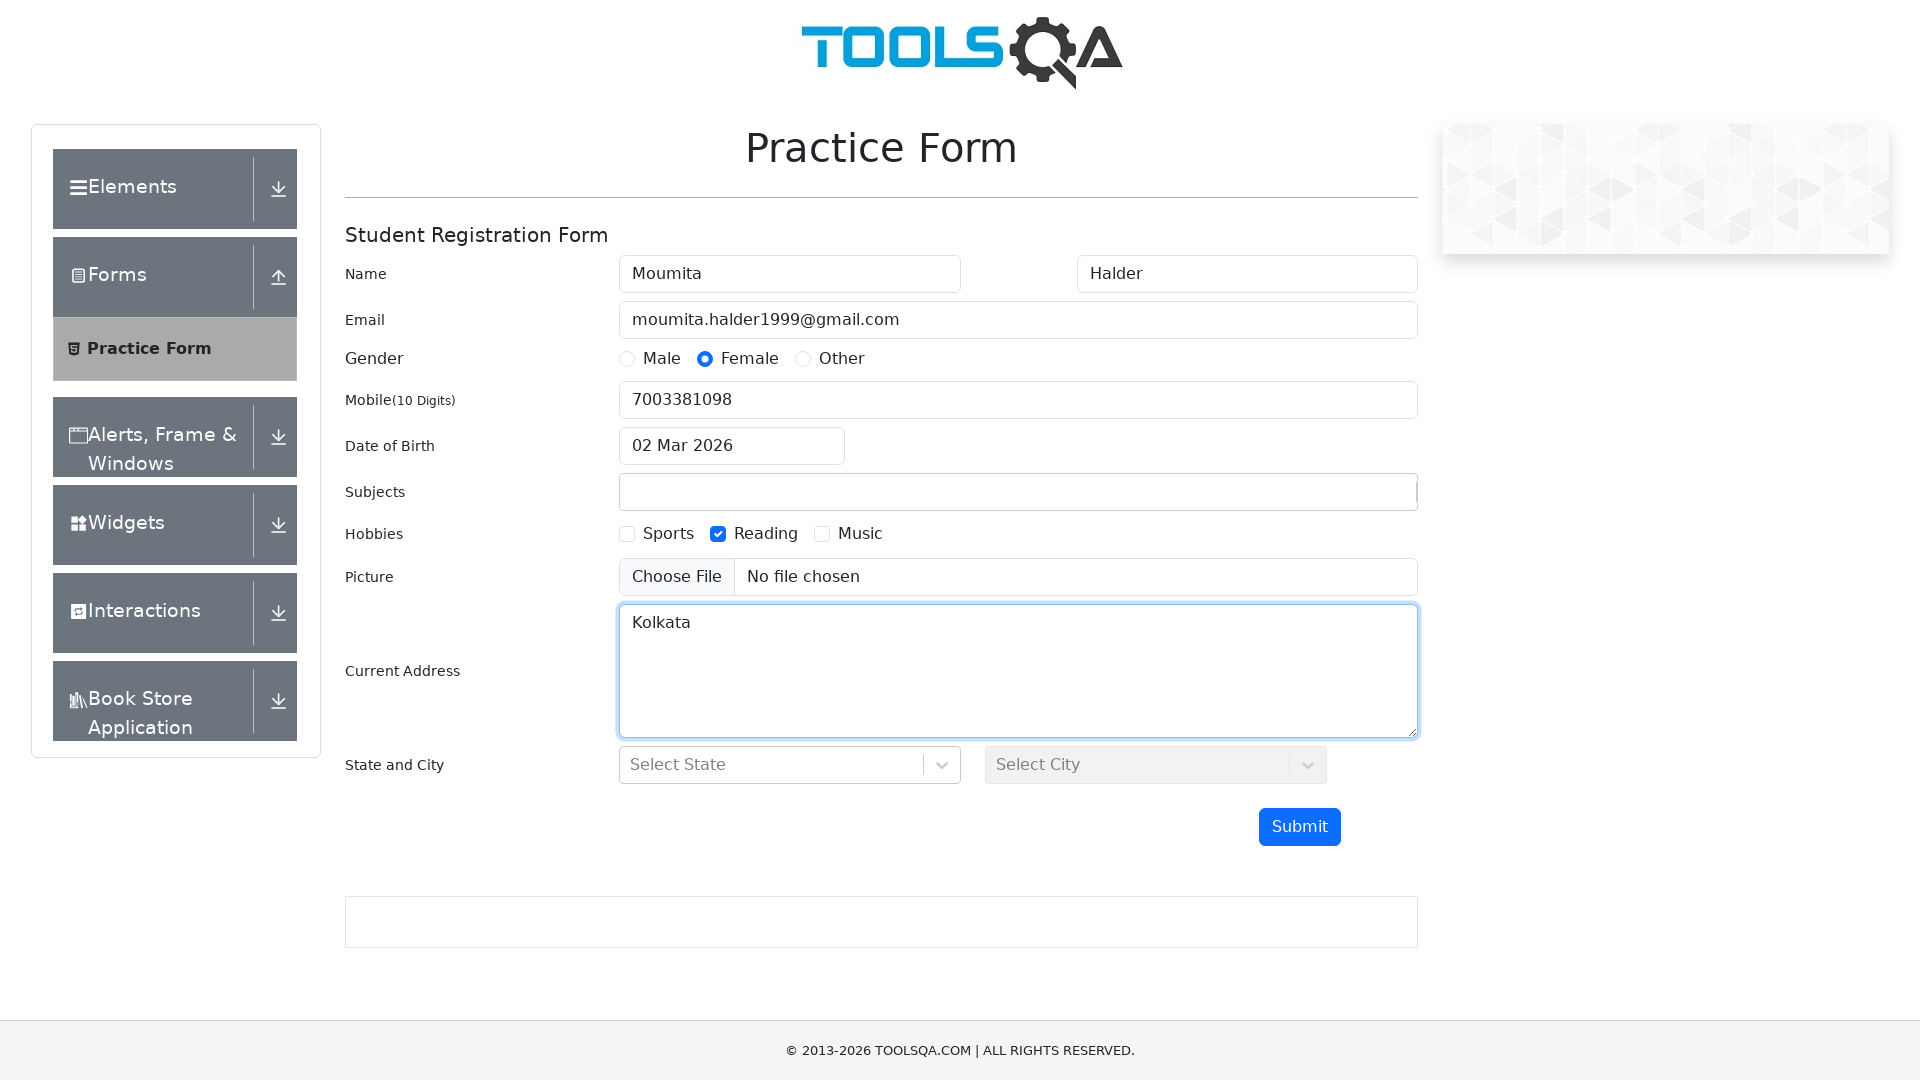

Verified current address field is present and loaded
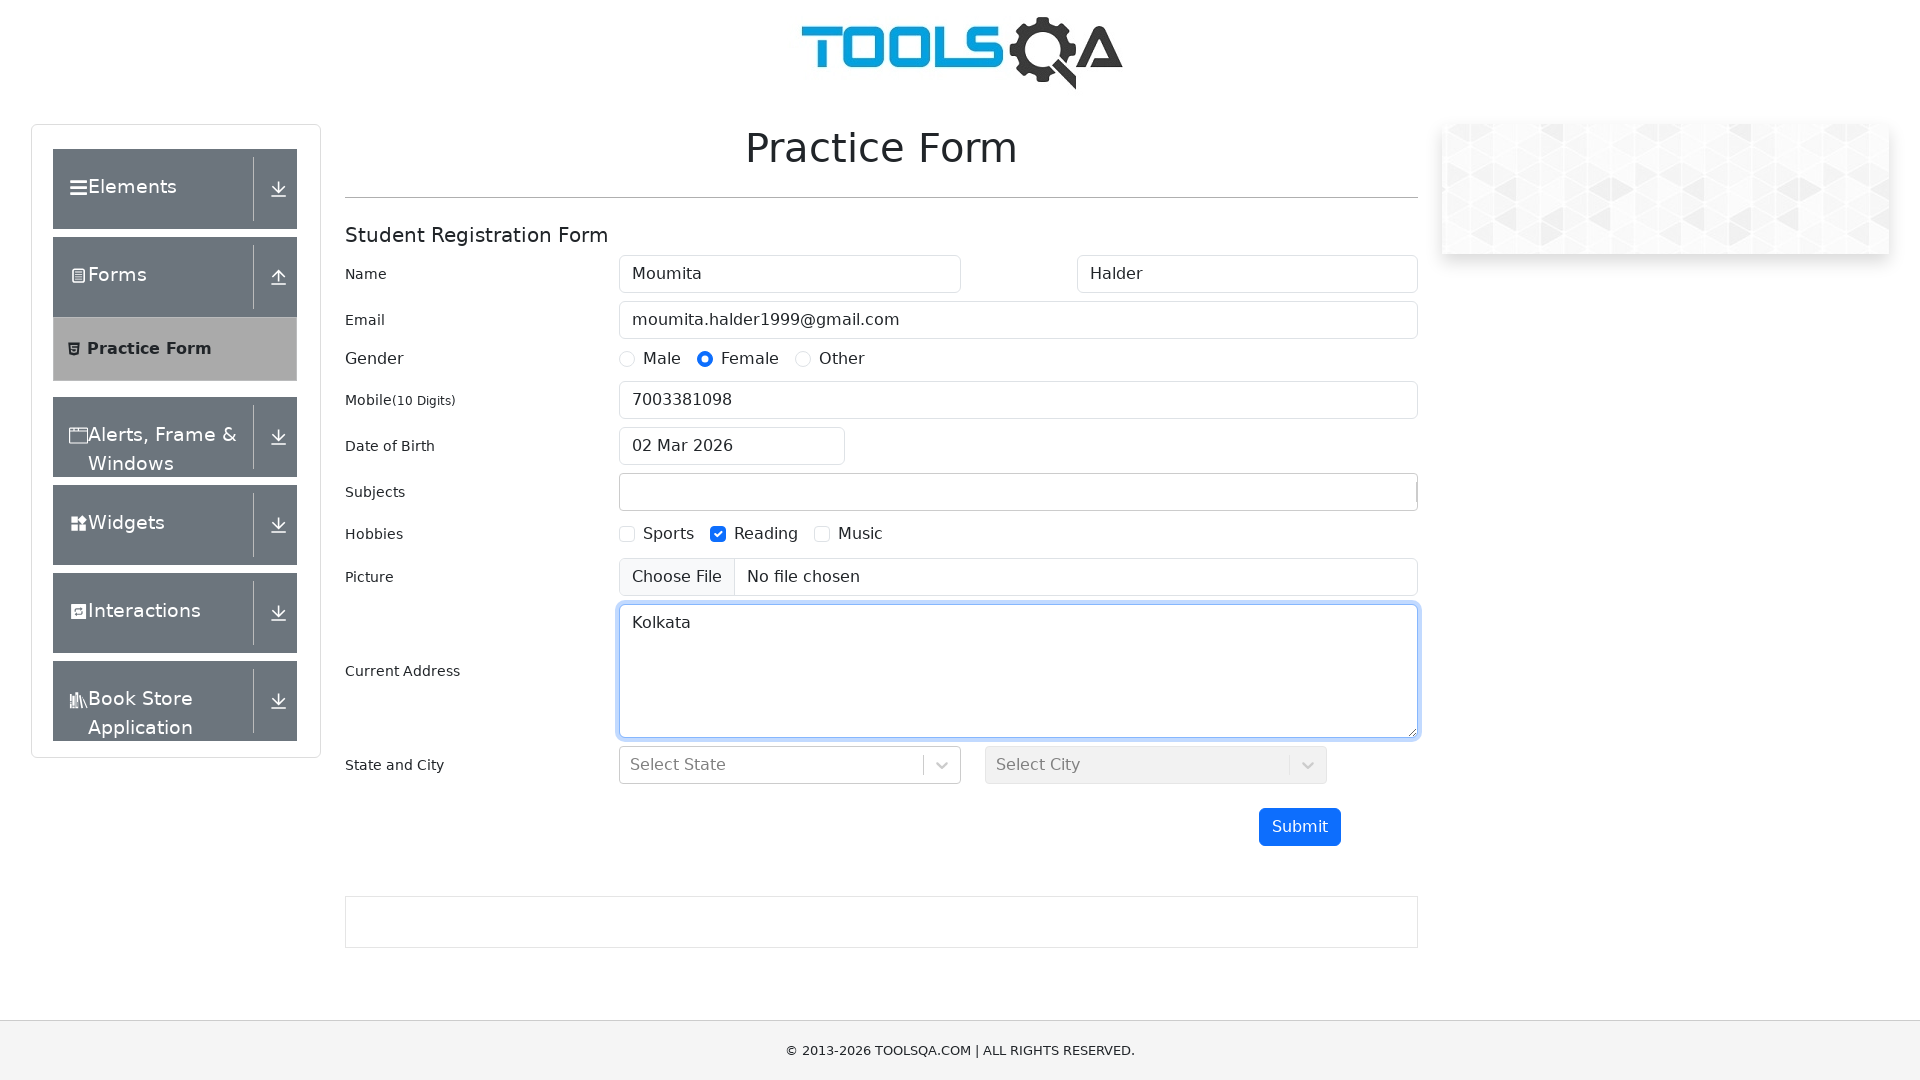

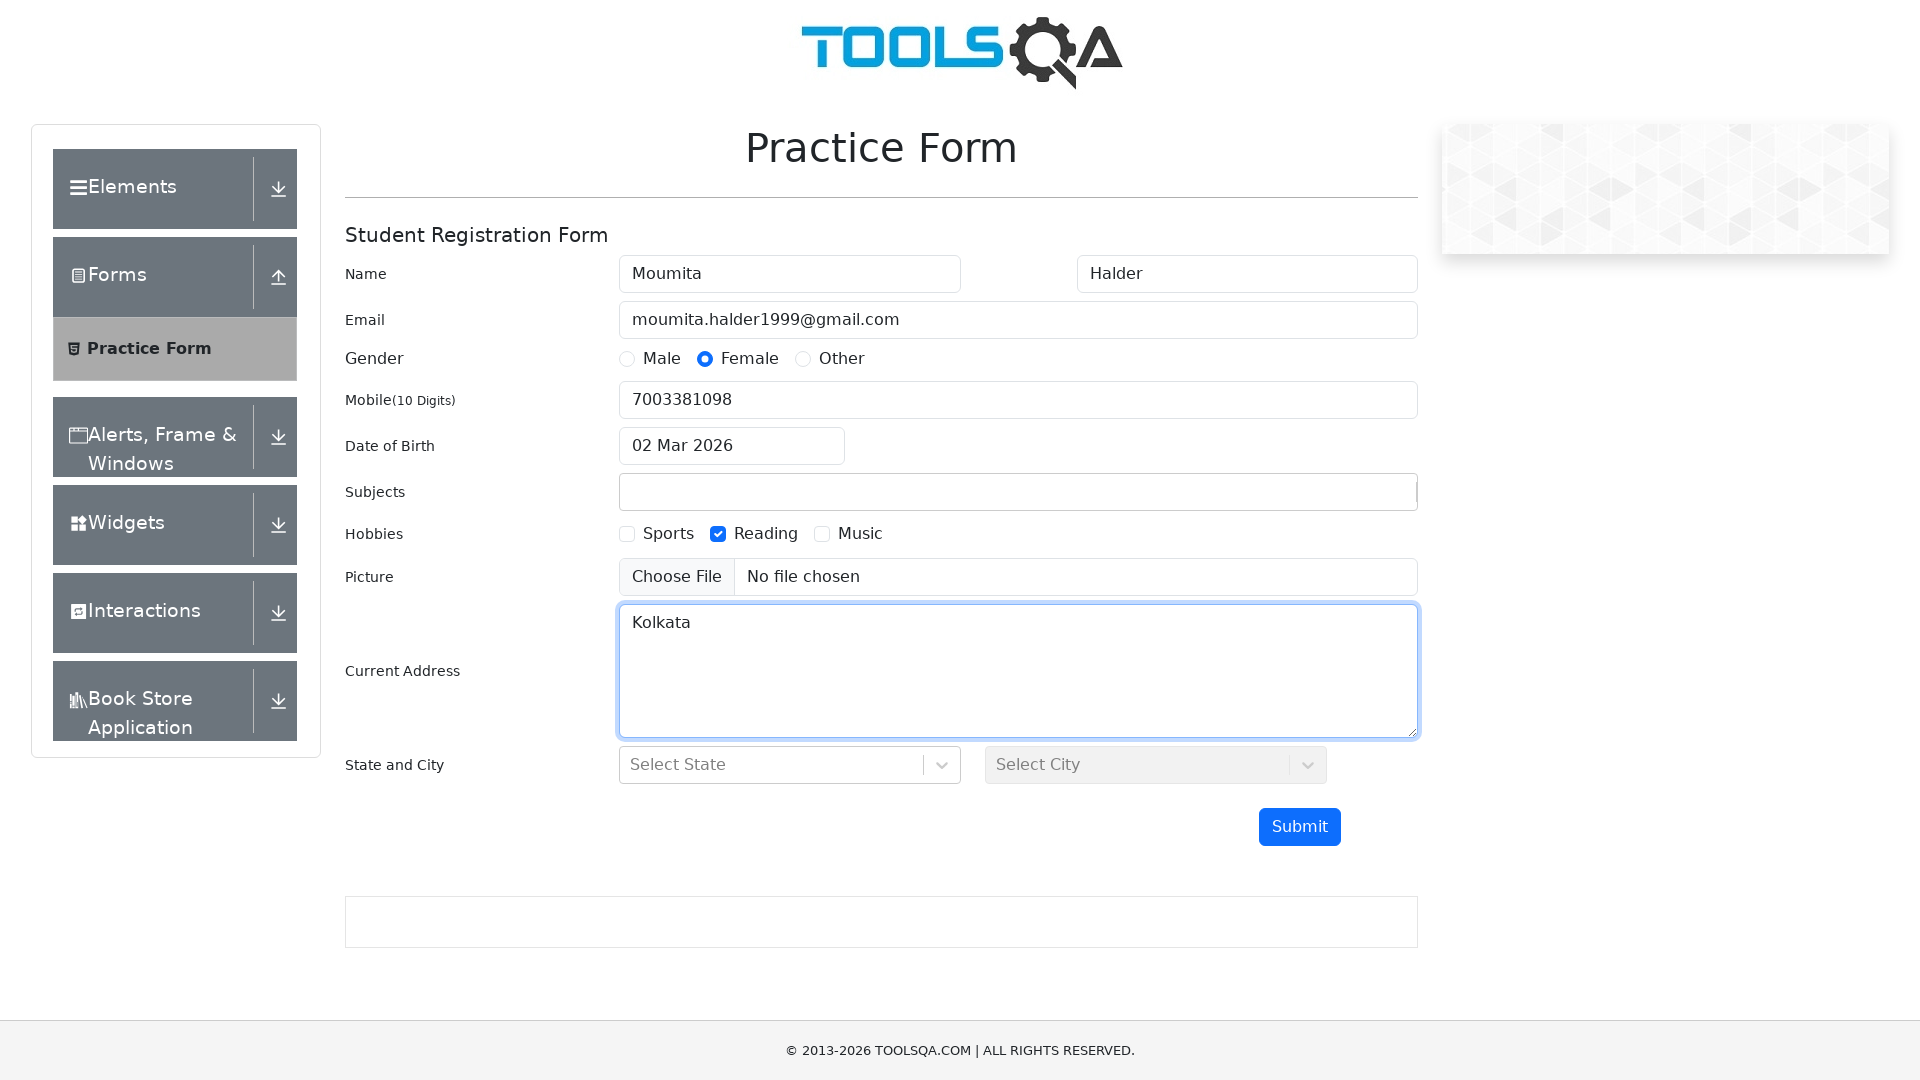